Tests the calculator's addition functionality by entering two numbers (4 and 4), selecting the addition operator, and verifying the result equals 8.

Starting URL: https://juliemr.github.io/protractor-demo/

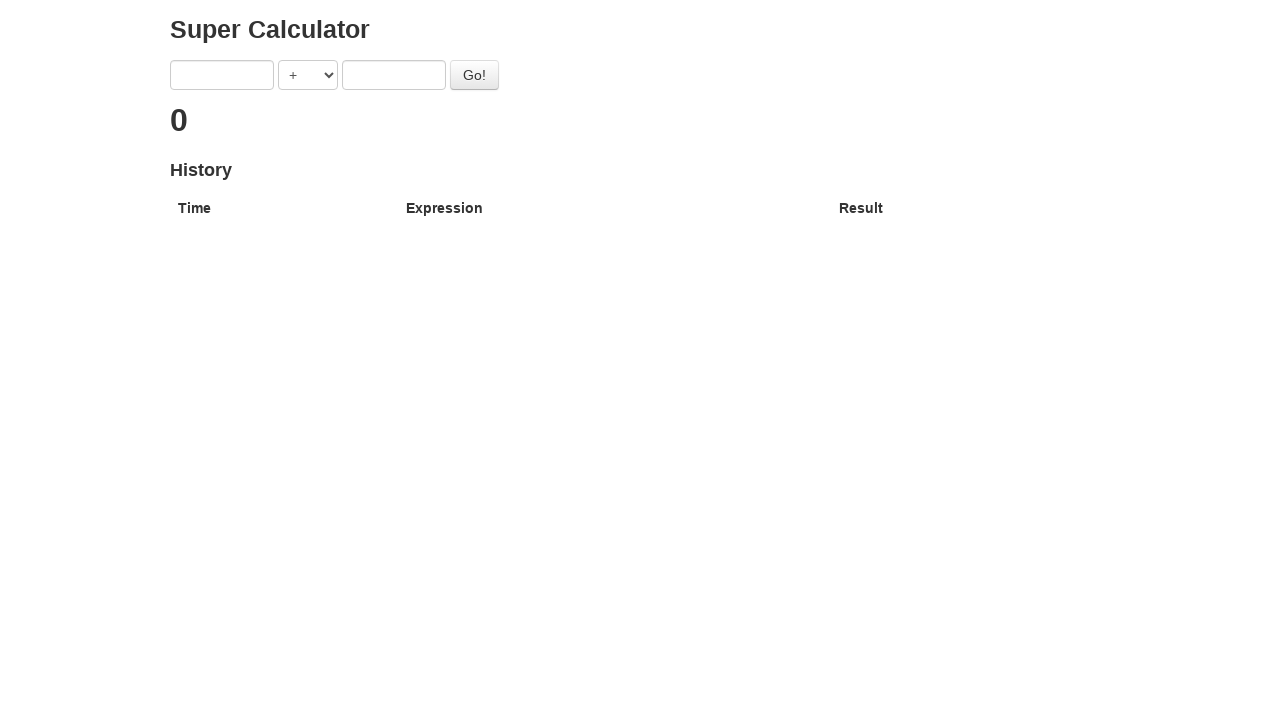

Filled first input field with number 4 on xpath=/html/body/div/div/form/input[1]
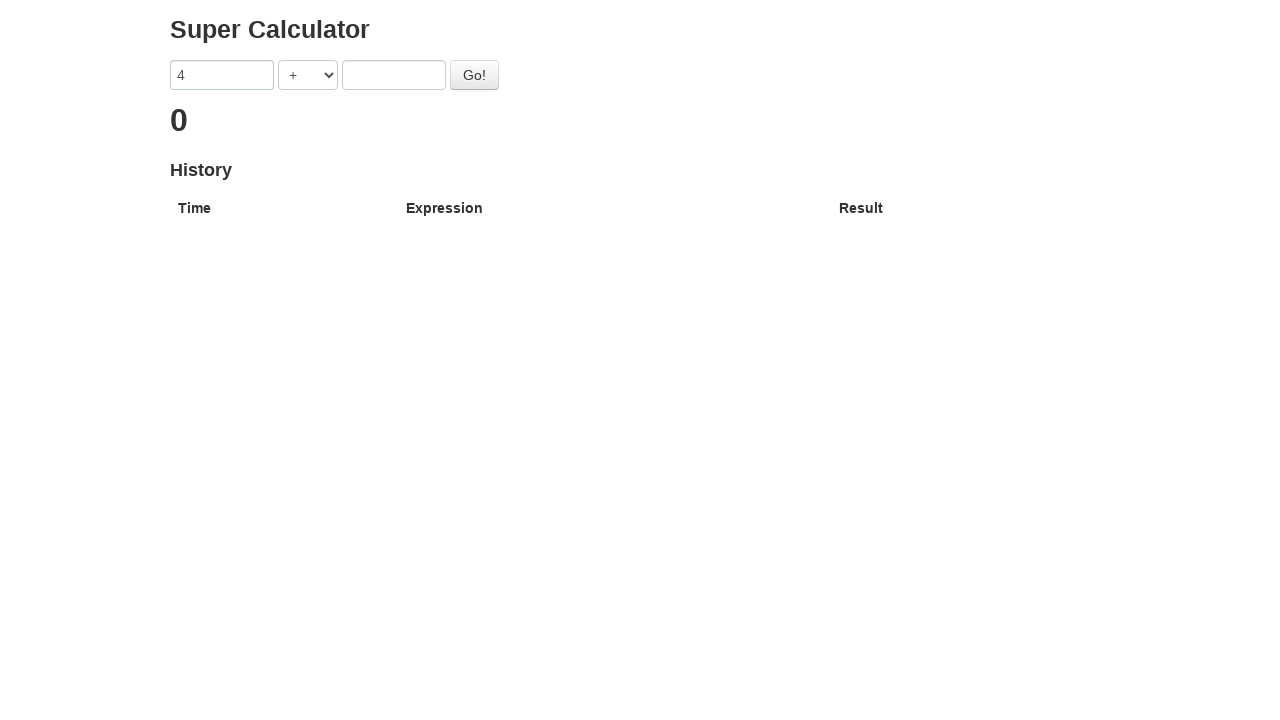

Selected addition operator (+) from dropdown on xpath=/html/body/div/div/form/select
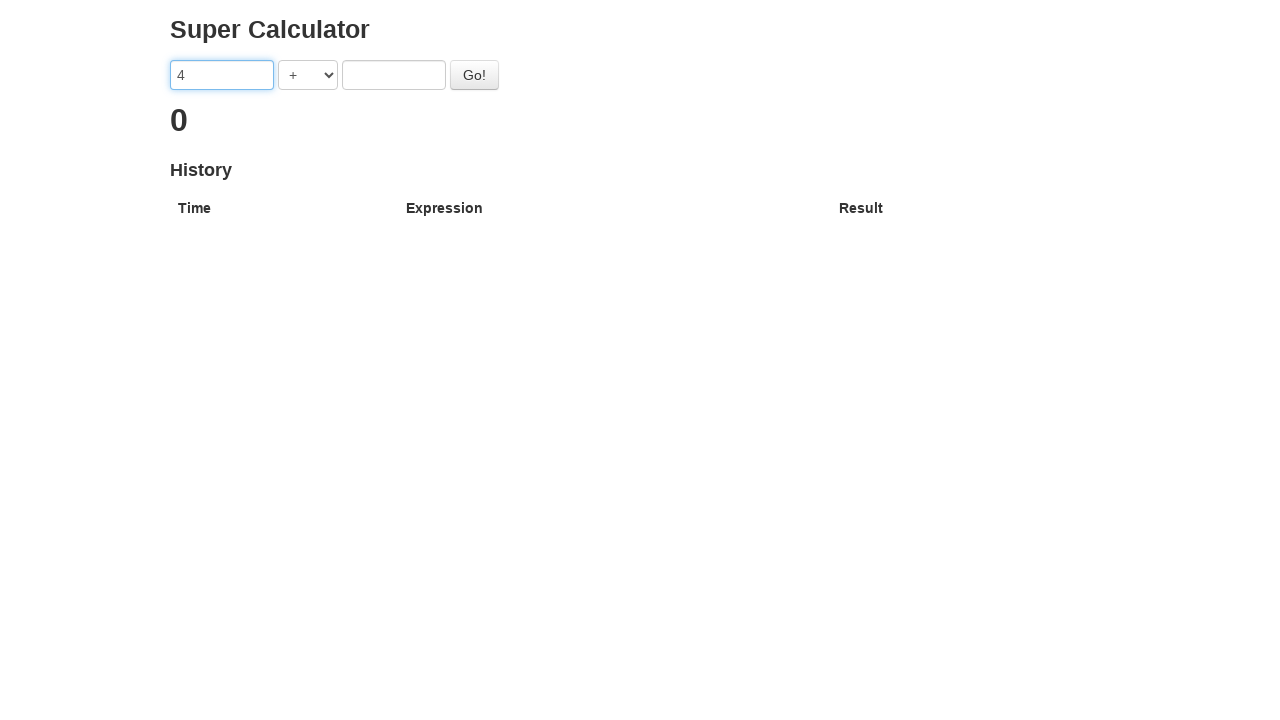

Filled second input field with number 4 on xpath=/html/body/div/div/form/input[2]
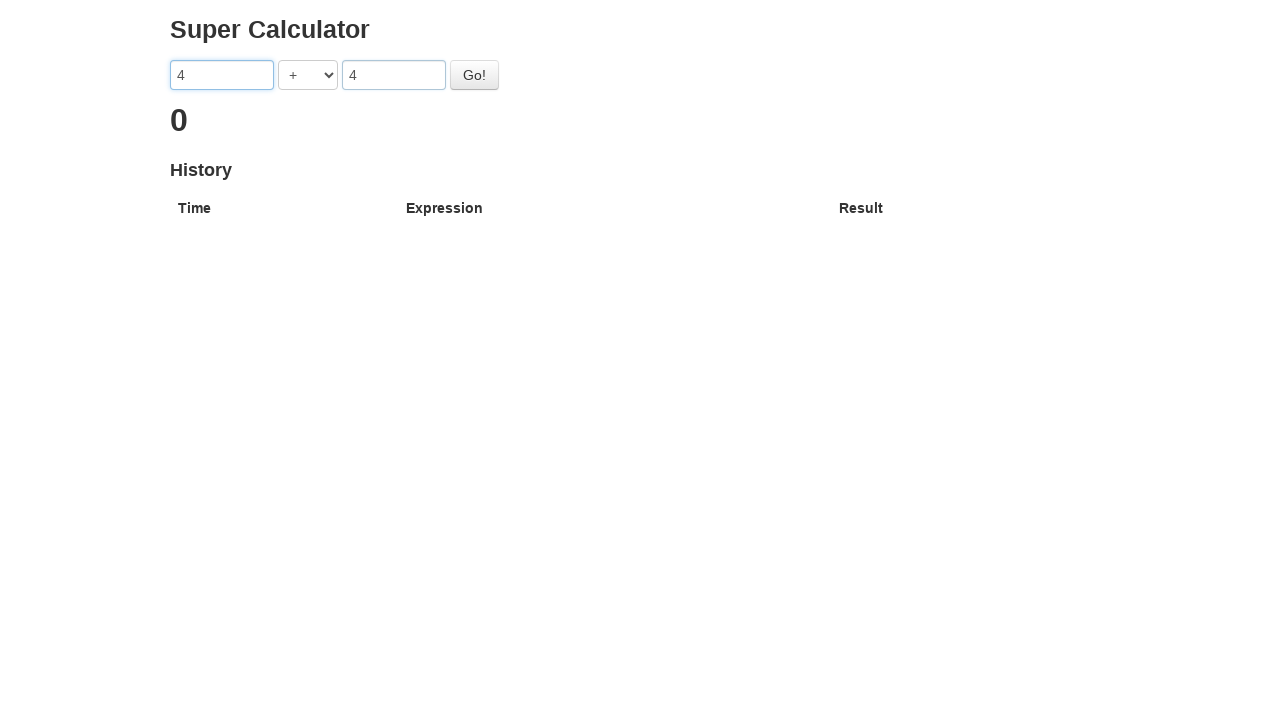

Clicked the Go button to calculate addition at (474, 75) on #gobutton
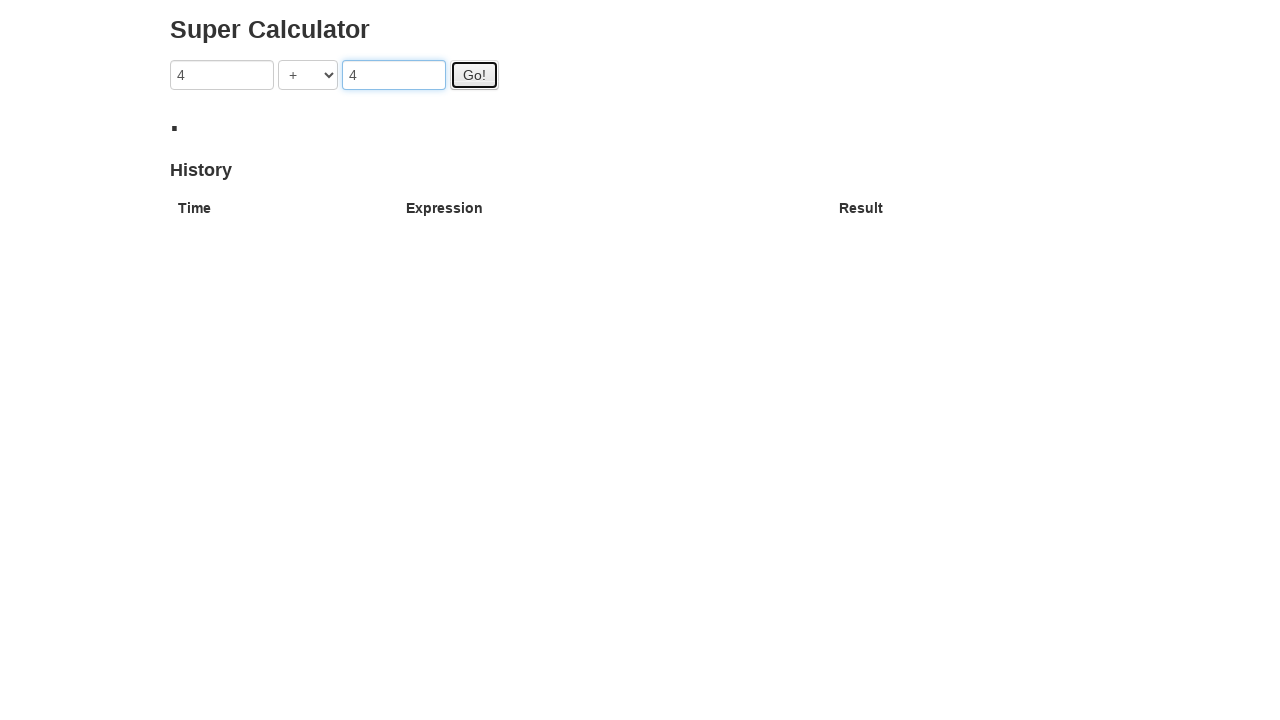

Waited for result to appear and verified the calculation result
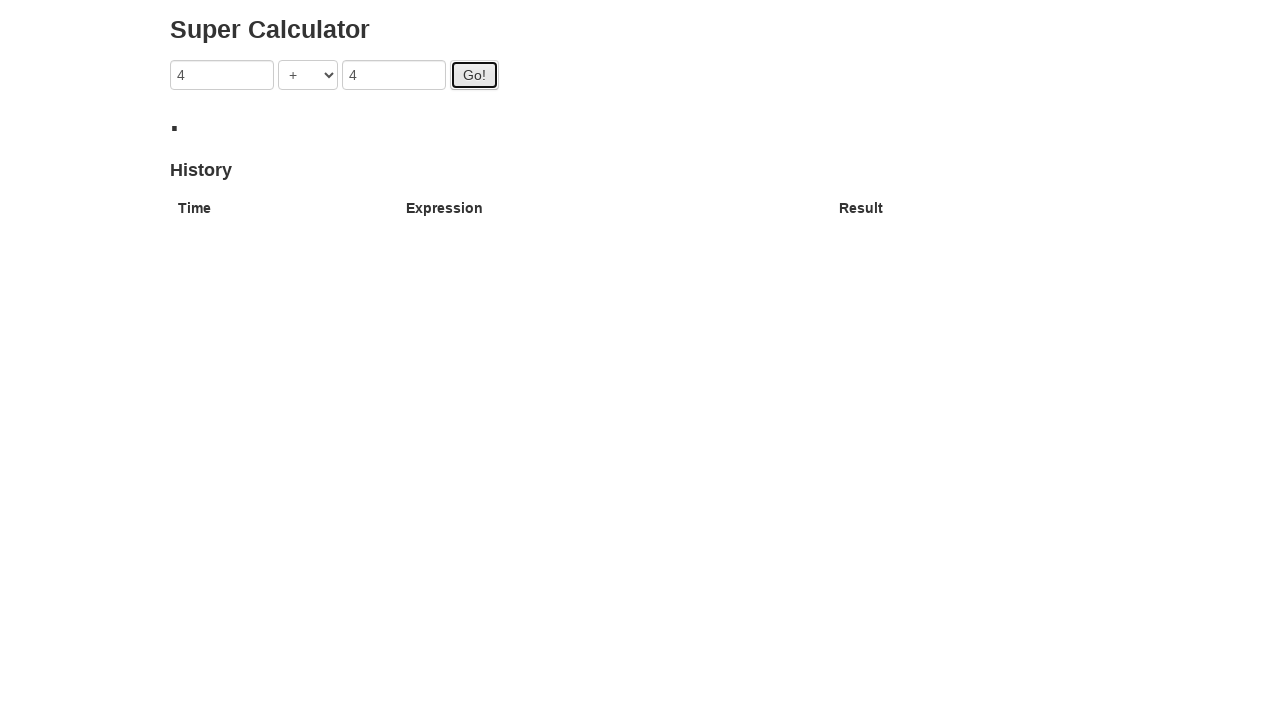

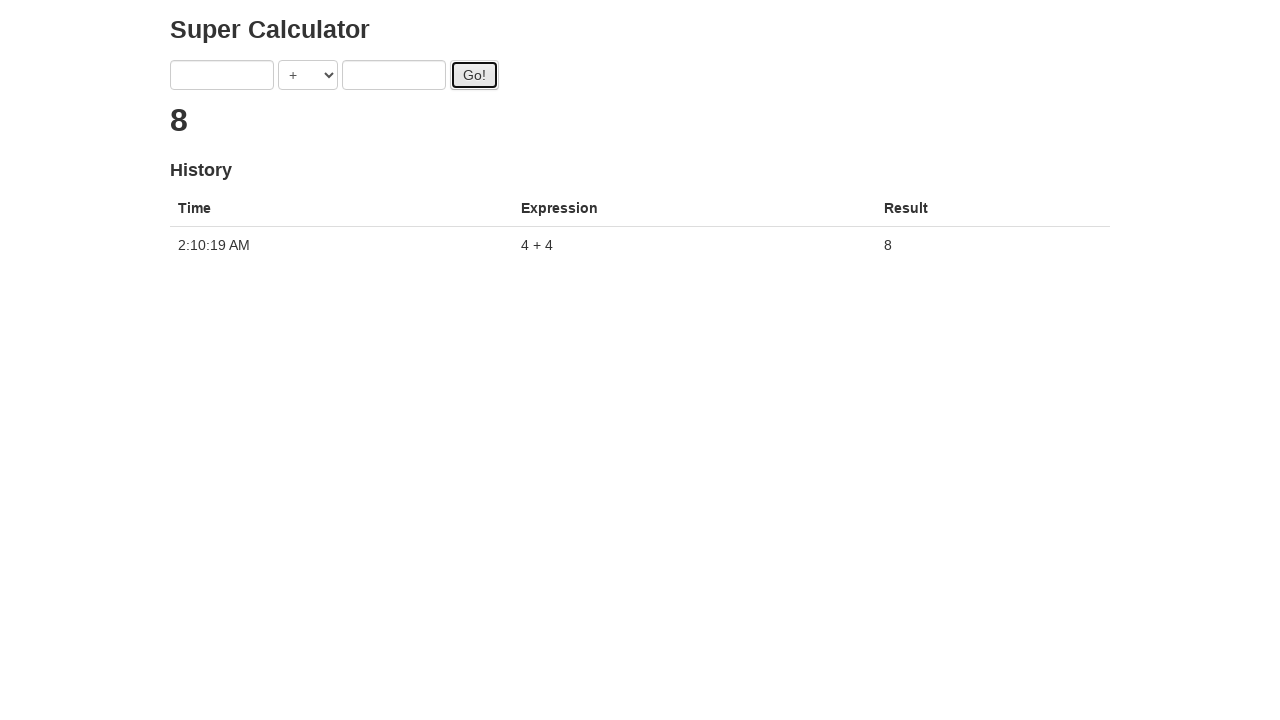